Tests keyboard shortcut functionality by performing a Control+A (select all) key combination using Selenium Actions

Starting URL: https://letskodeit.teachable.com/p/practice

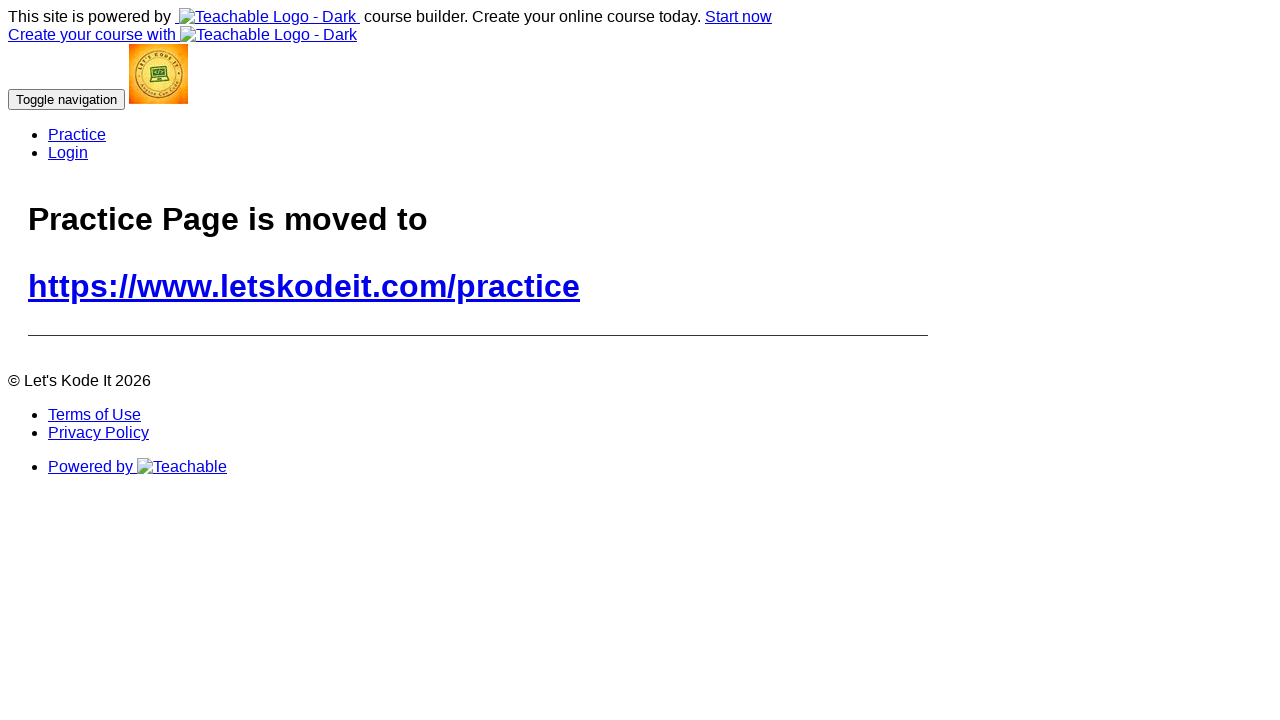

Pressed Control+A keyboard shortcut to select all content on the page
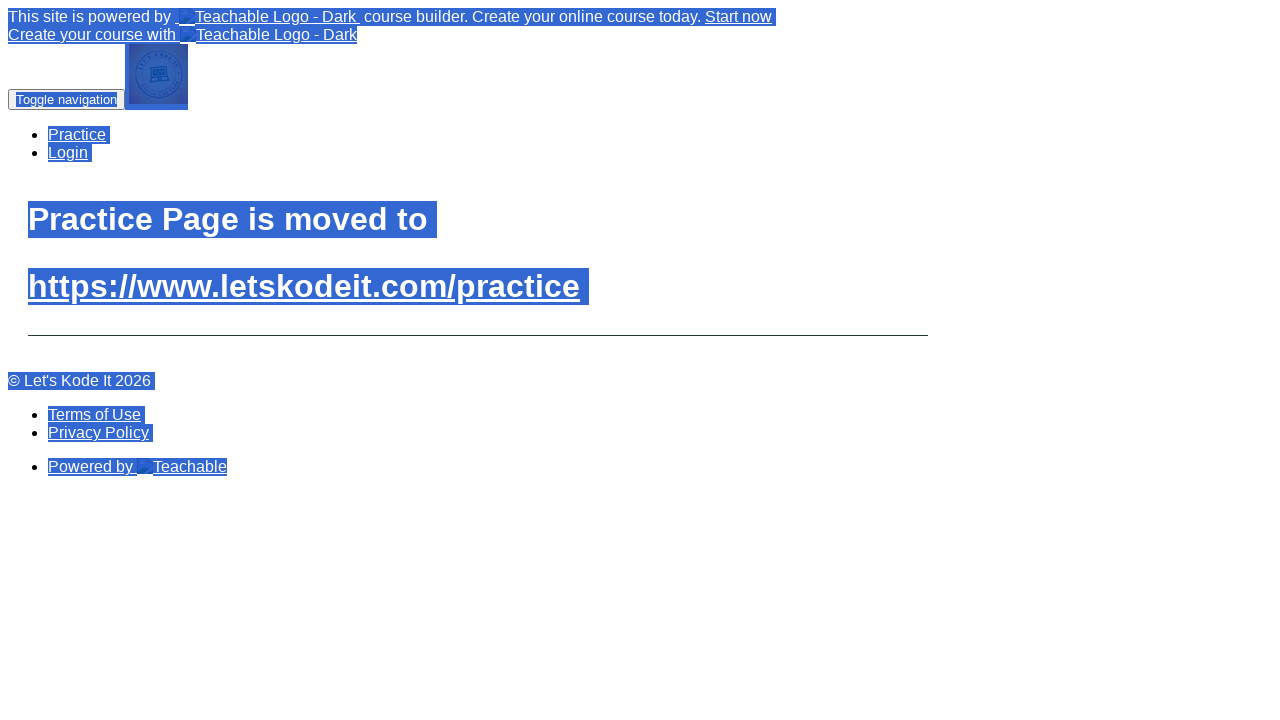

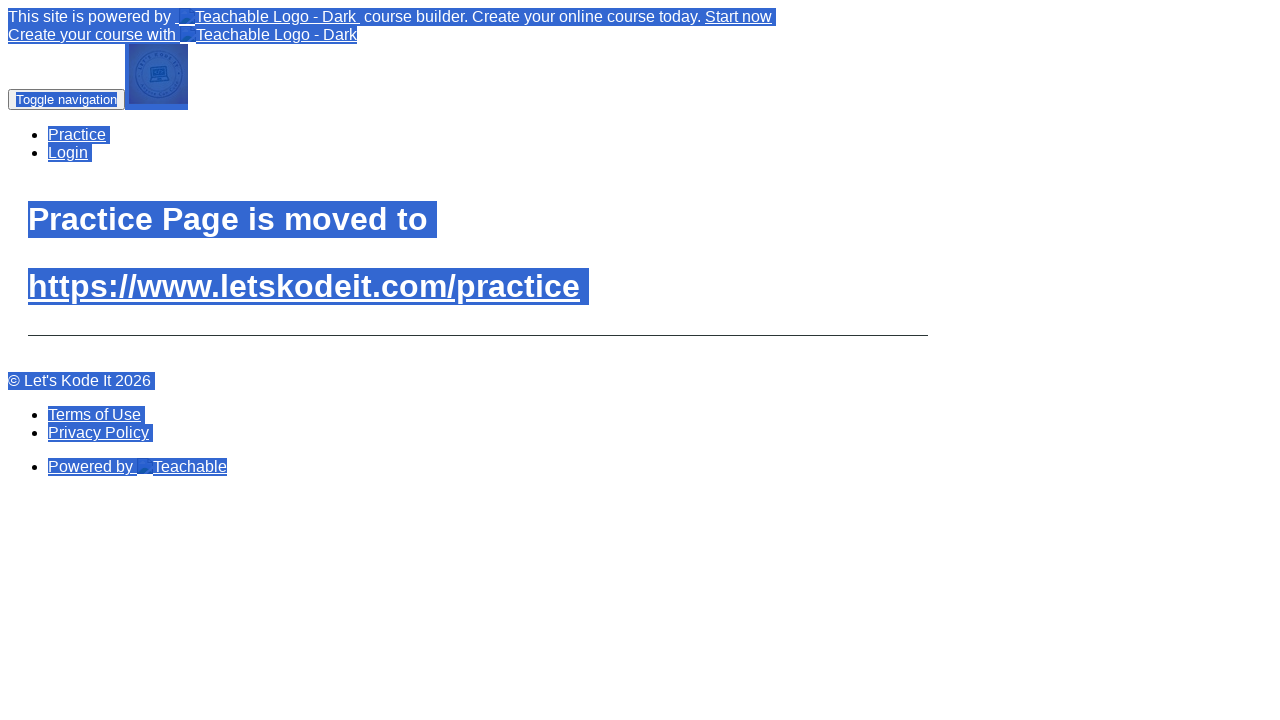